Navigates through a UI testing demo application to the Mouse Hover section and enters text in a password field using Actions

Starting URL: https://demoapps.qspiders.com/

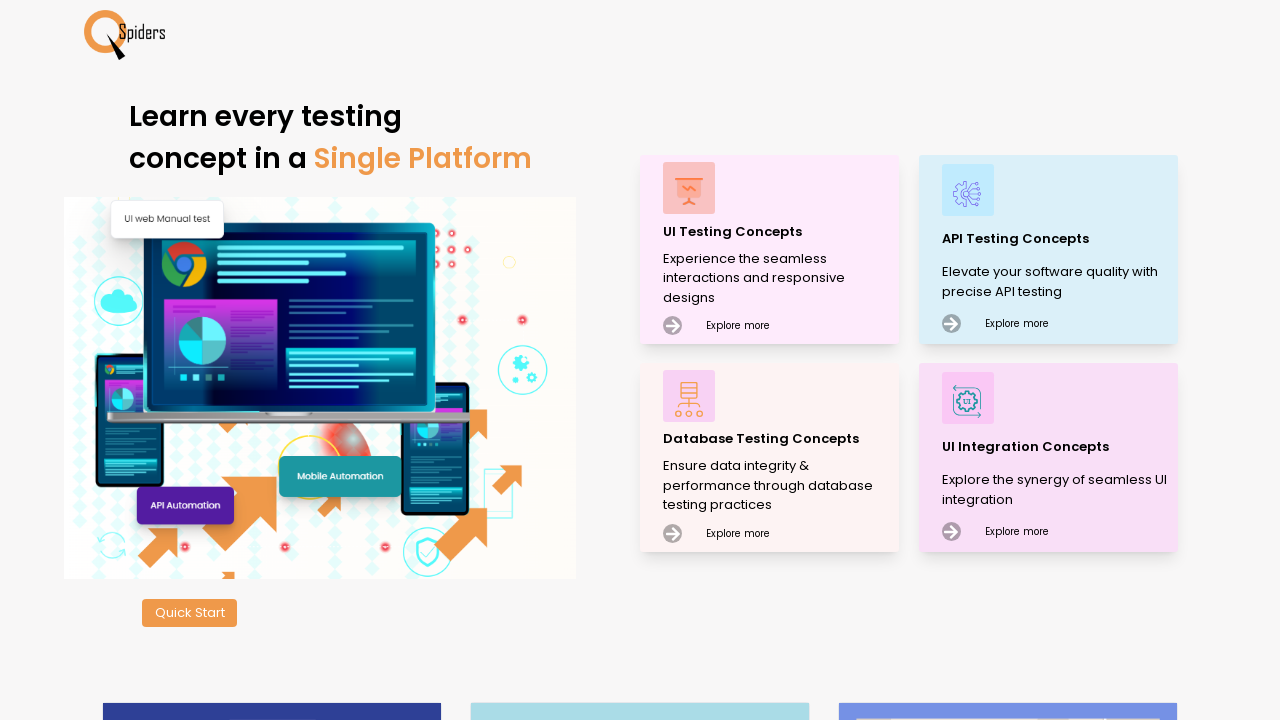

Clicked on 'UI Testing Concepts' at (778, 232) on xpath=//p[text()='UI Testing Concepts']
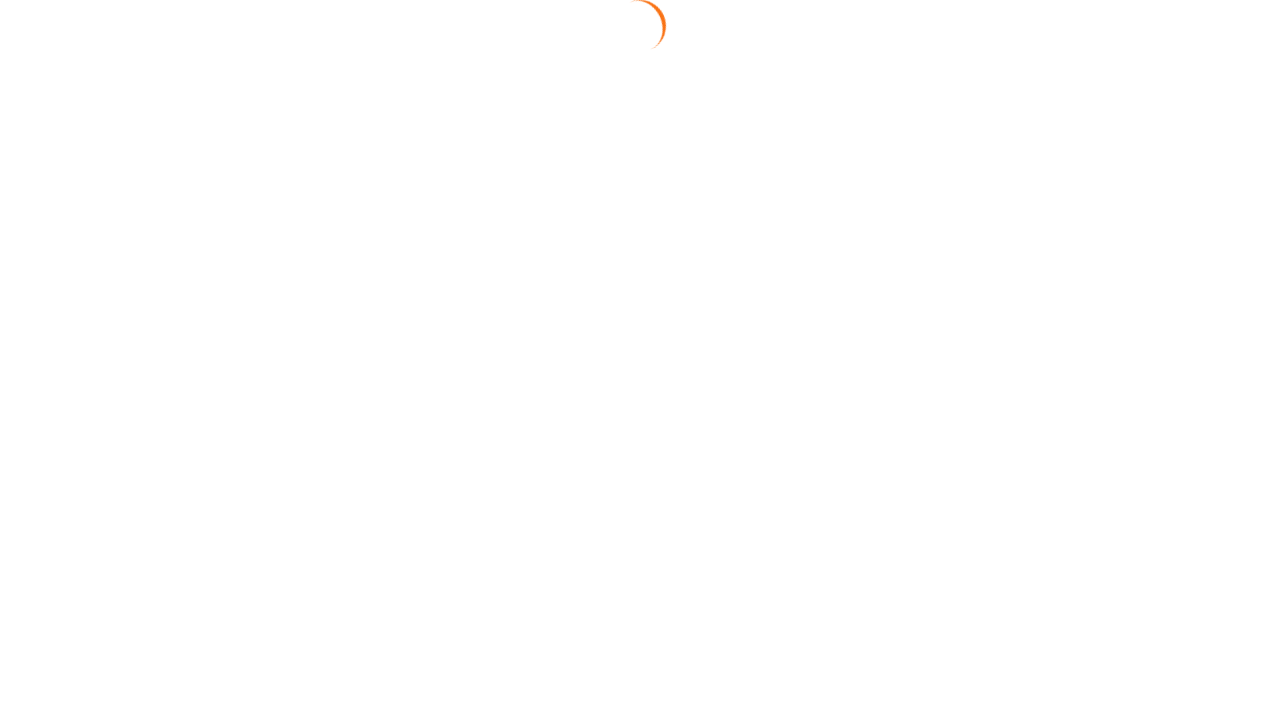

Waited 5 seconds for page to load
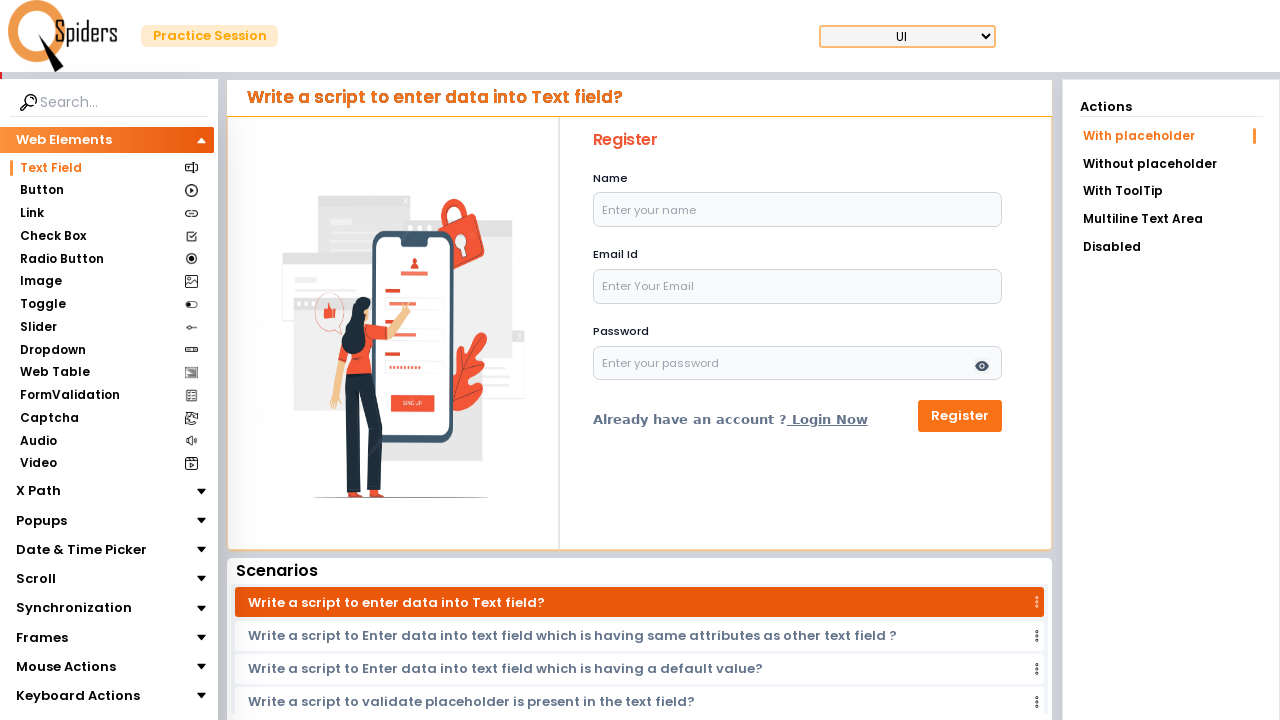

Clicked on 'Mouse Actions' section at (66, 667) on xpath=//section[text()='Mouse Actions']
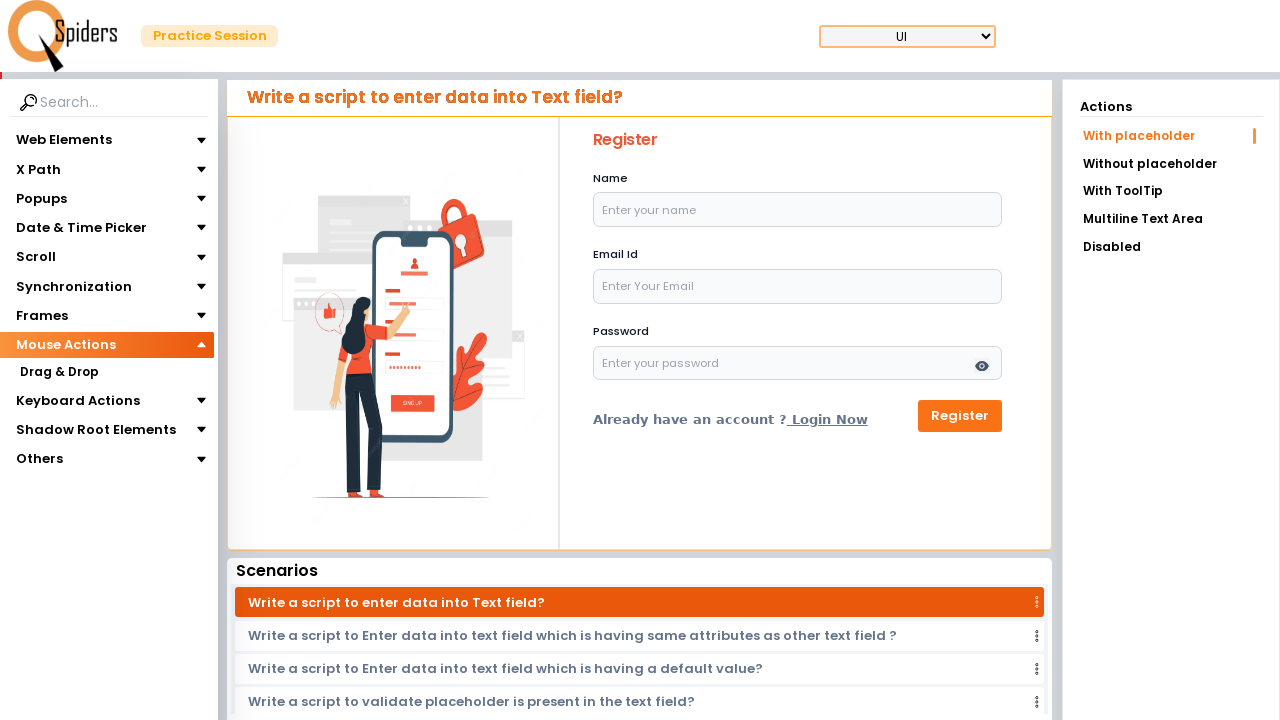

Waited 5 seconds for Mouse Actions to load
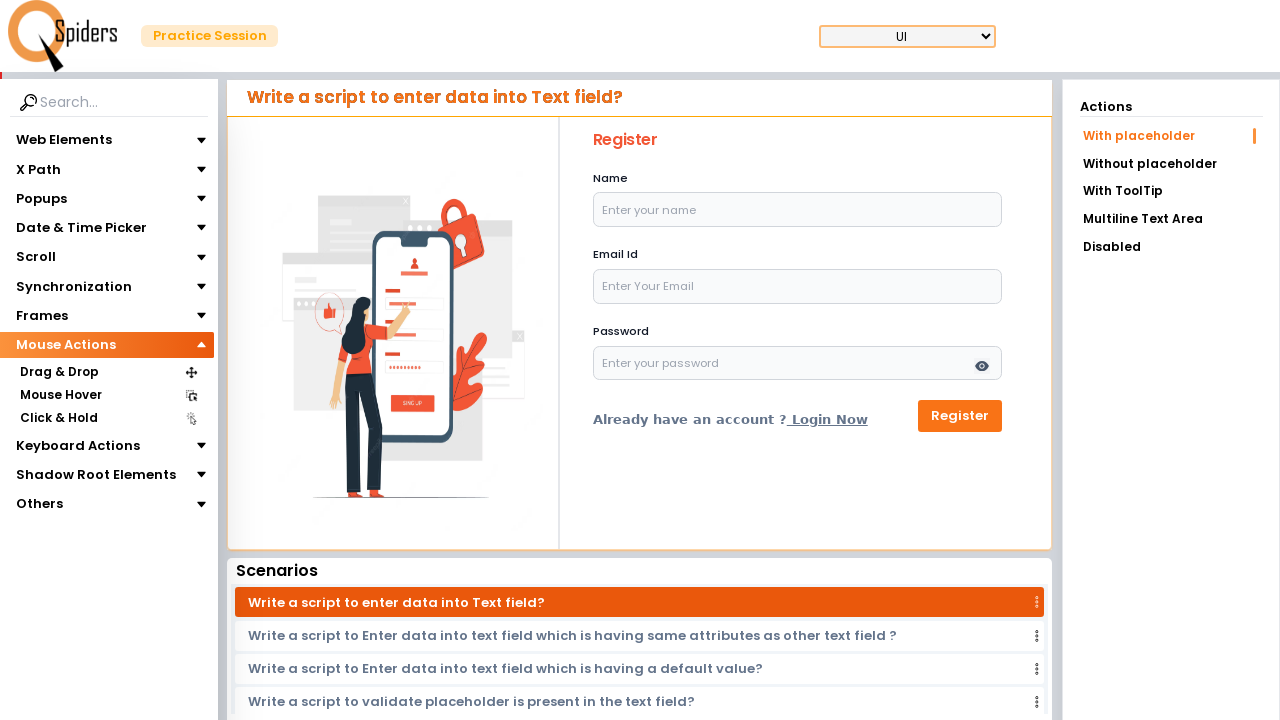

Clicked on 'Mouse Hover' section at (60, 395) on xpath=//section[text()='Mouse Hover']
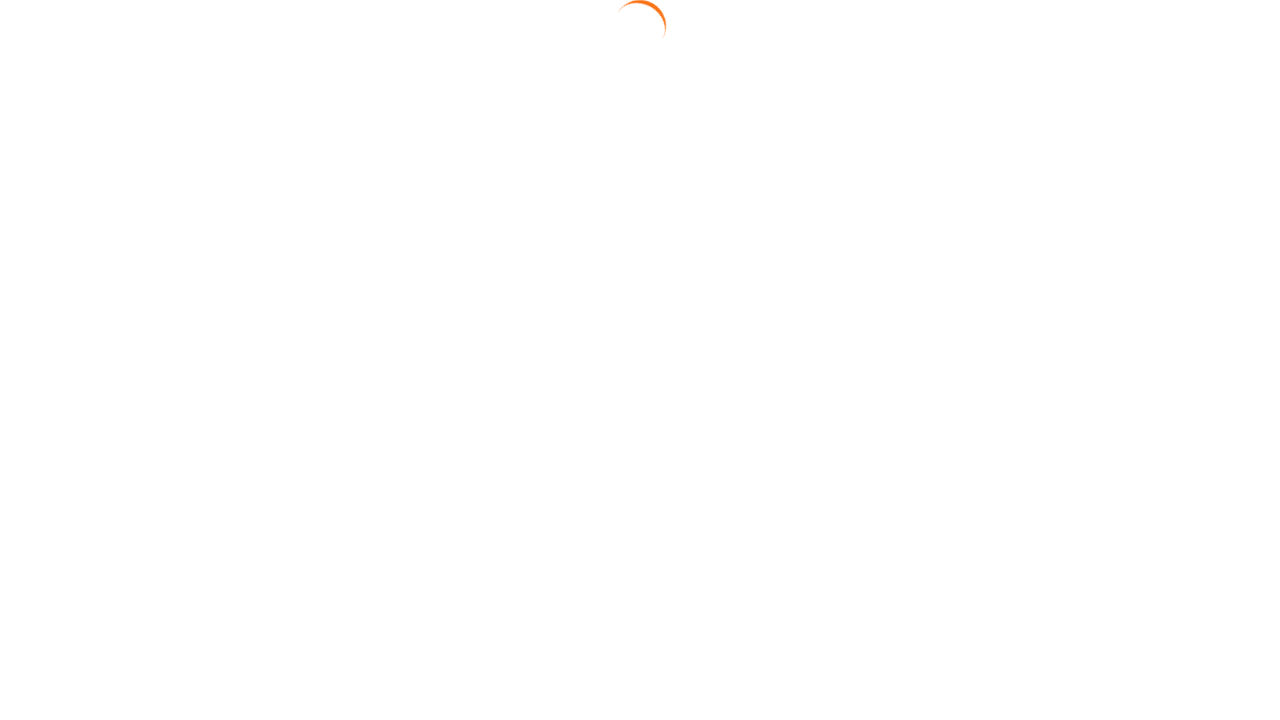

Waited 15 seconds for password field to appear
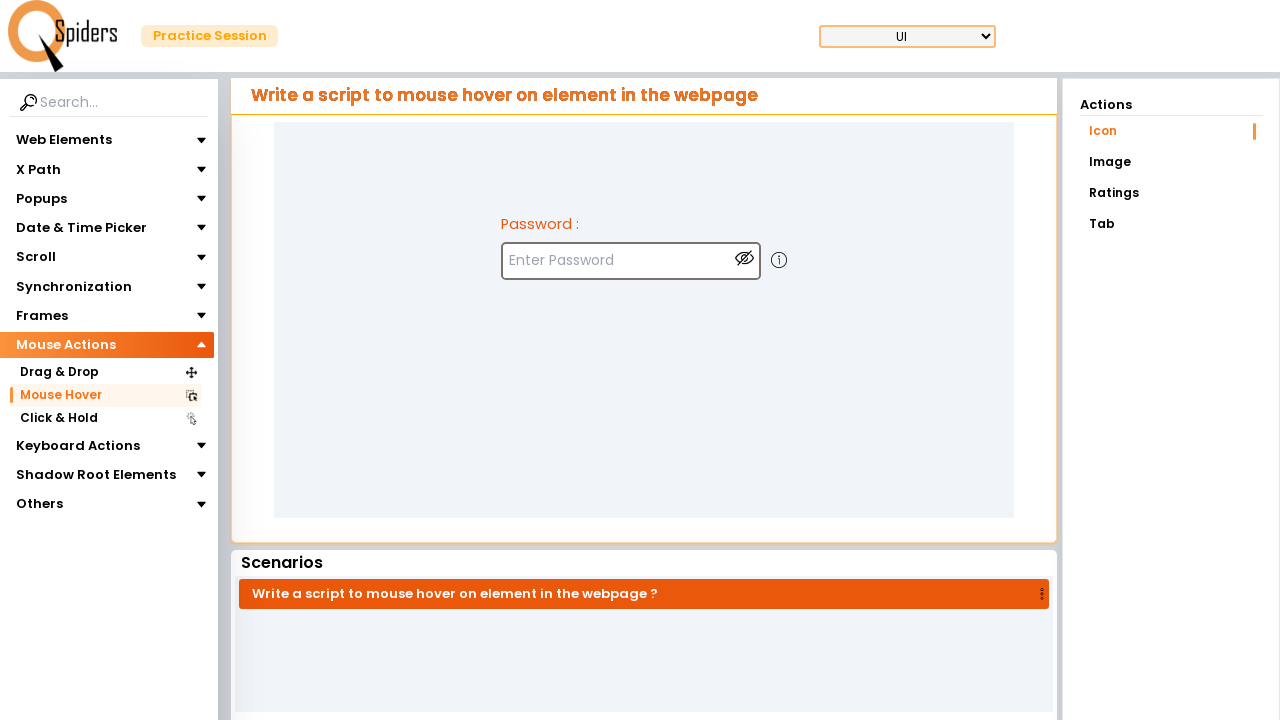

Filled password field with 'Password' using Actions on //input[@placeholder='Enter Password']
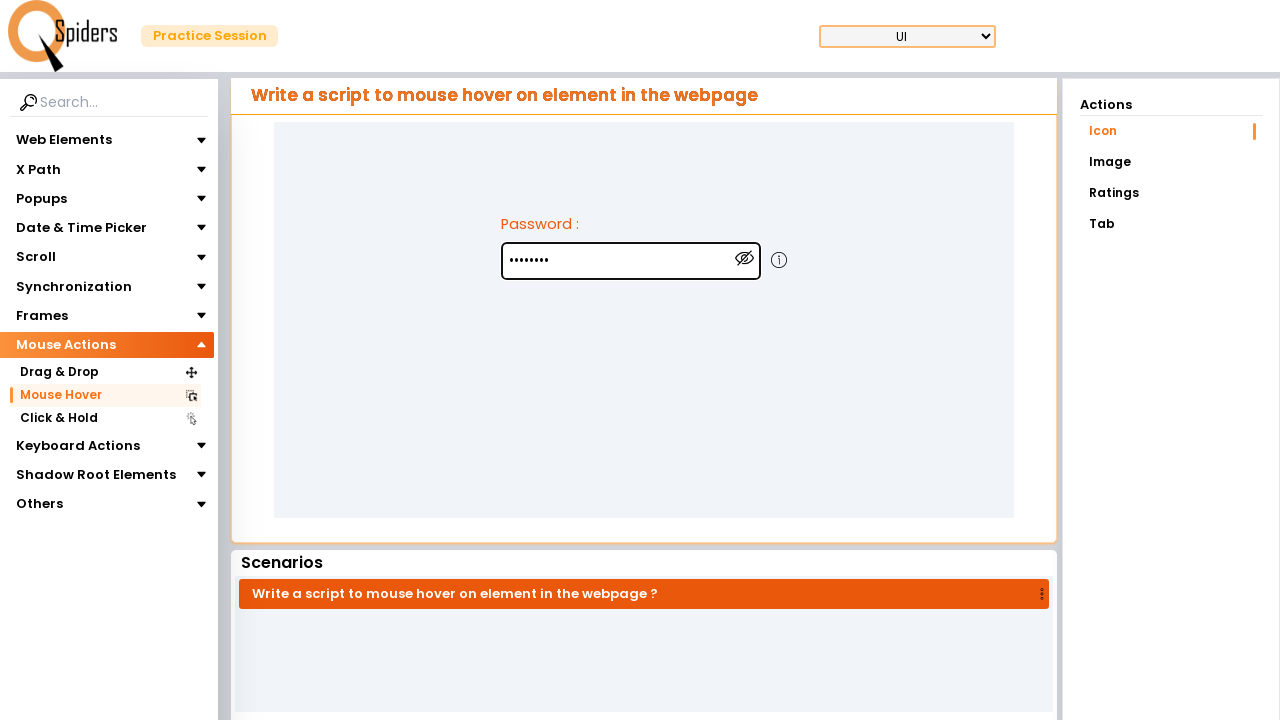

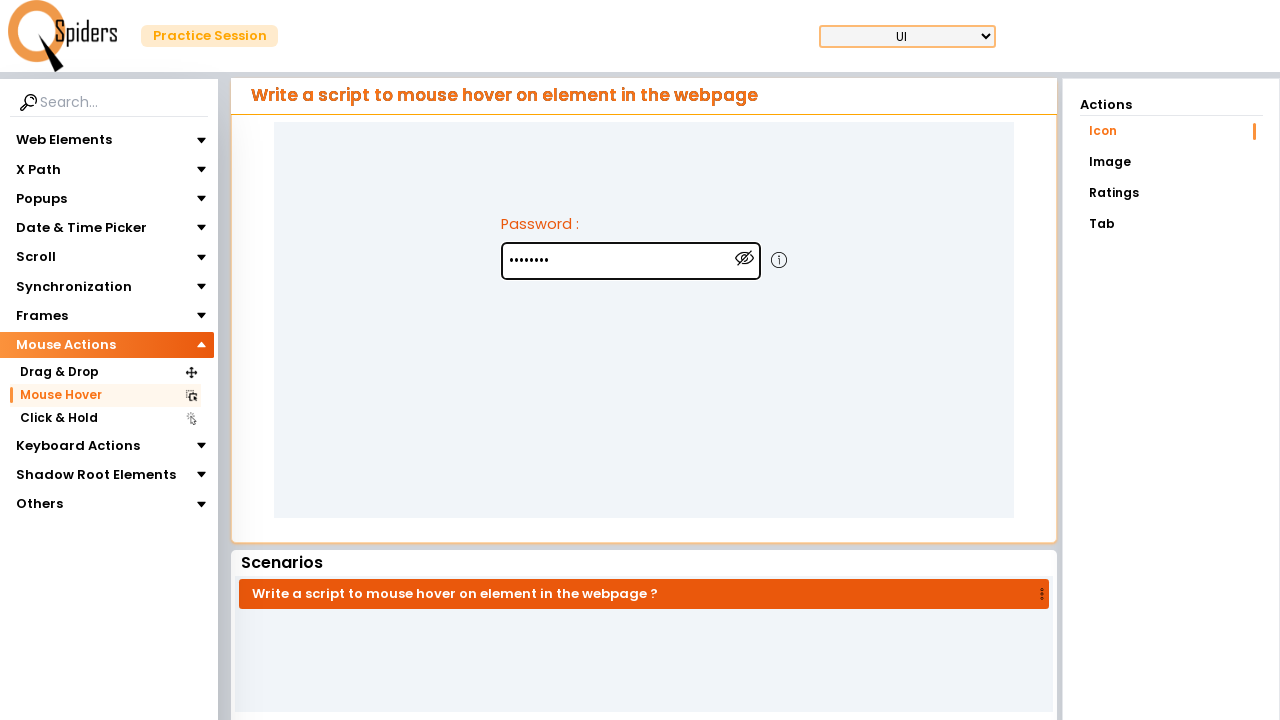